Tests drag and drop functionality by dragging an element into a droppable area and verifying the success message

Starting URL: https://demoqa.com/droppable

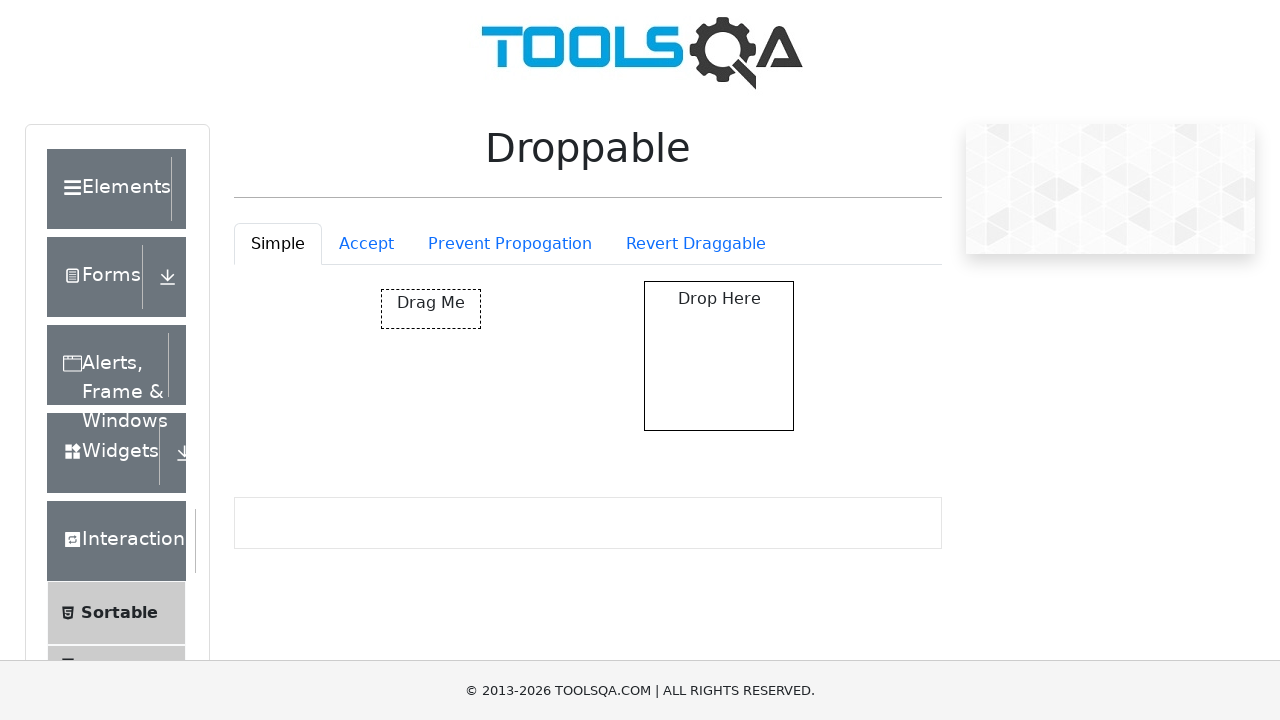

Navigated to droppable demo page
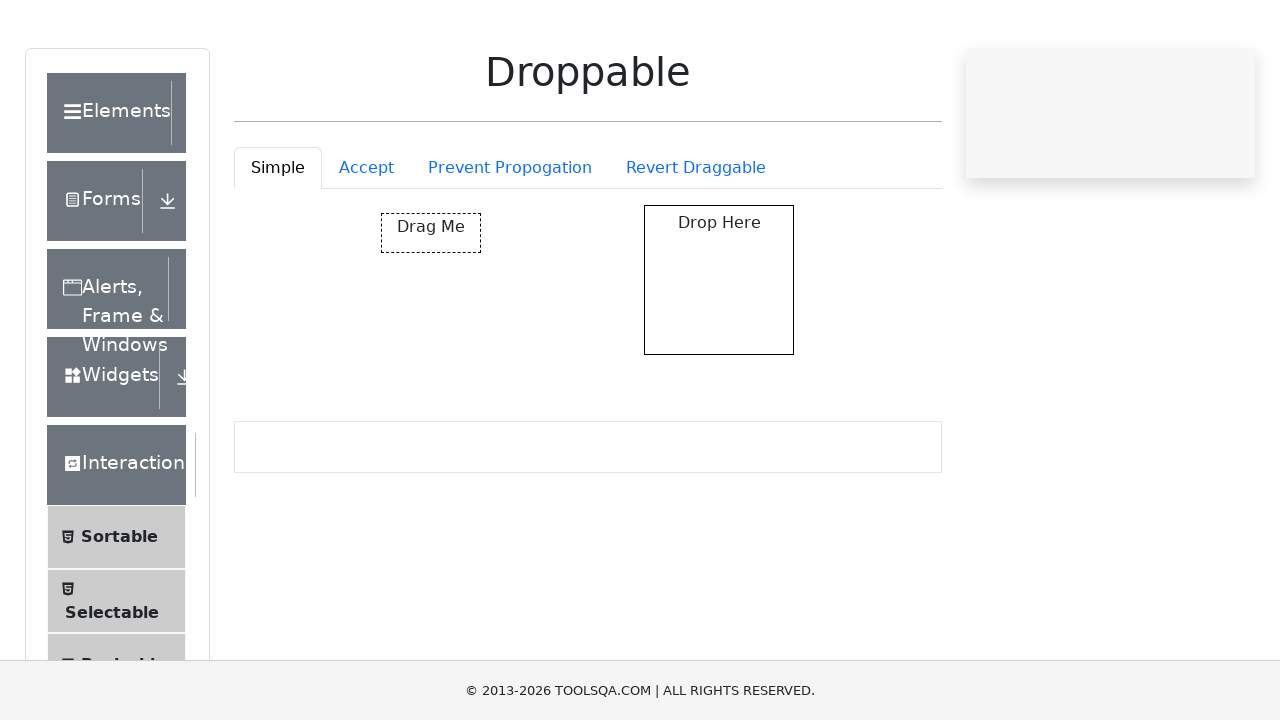

Located draggable element
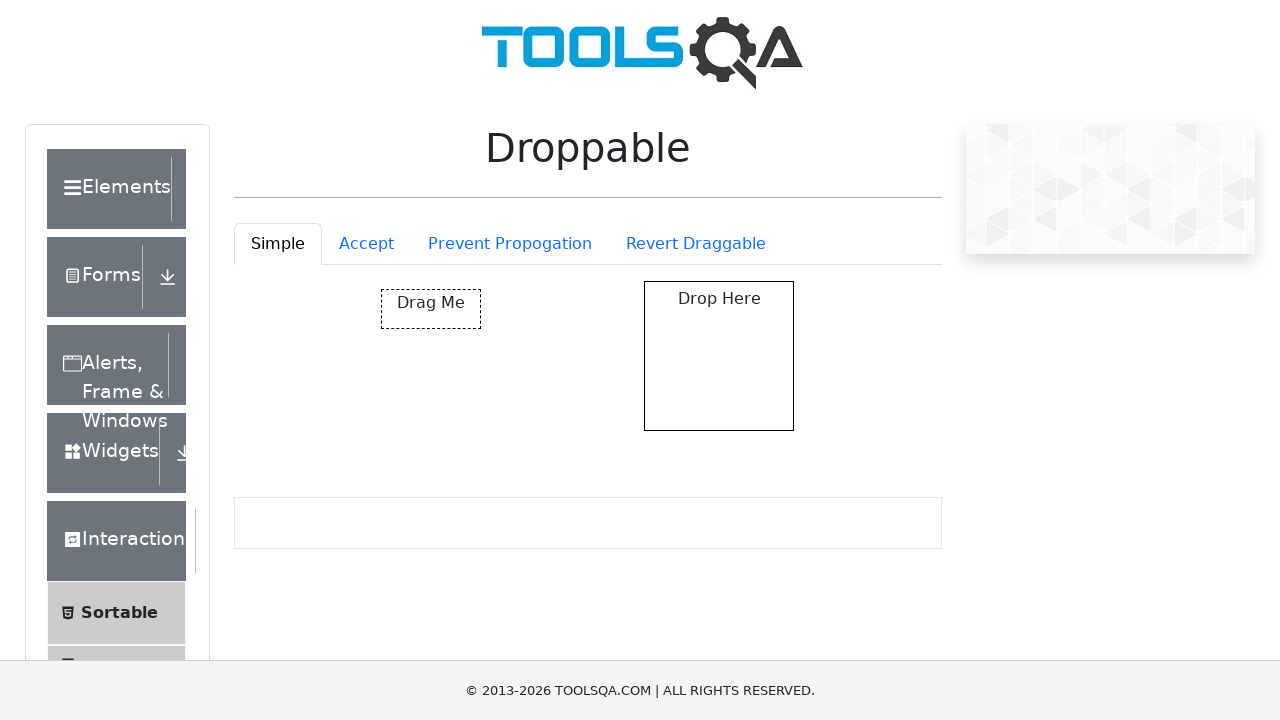

Located droppable element
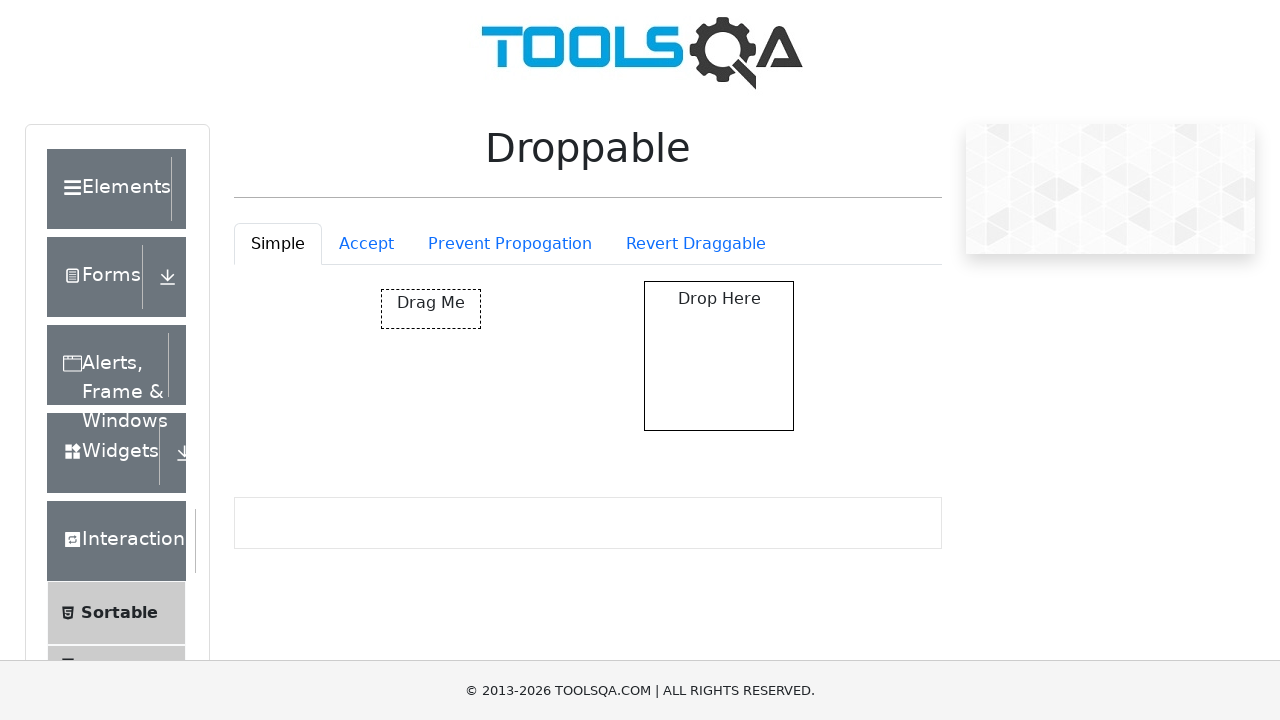

Dragged element into droppable area at (719, 356)
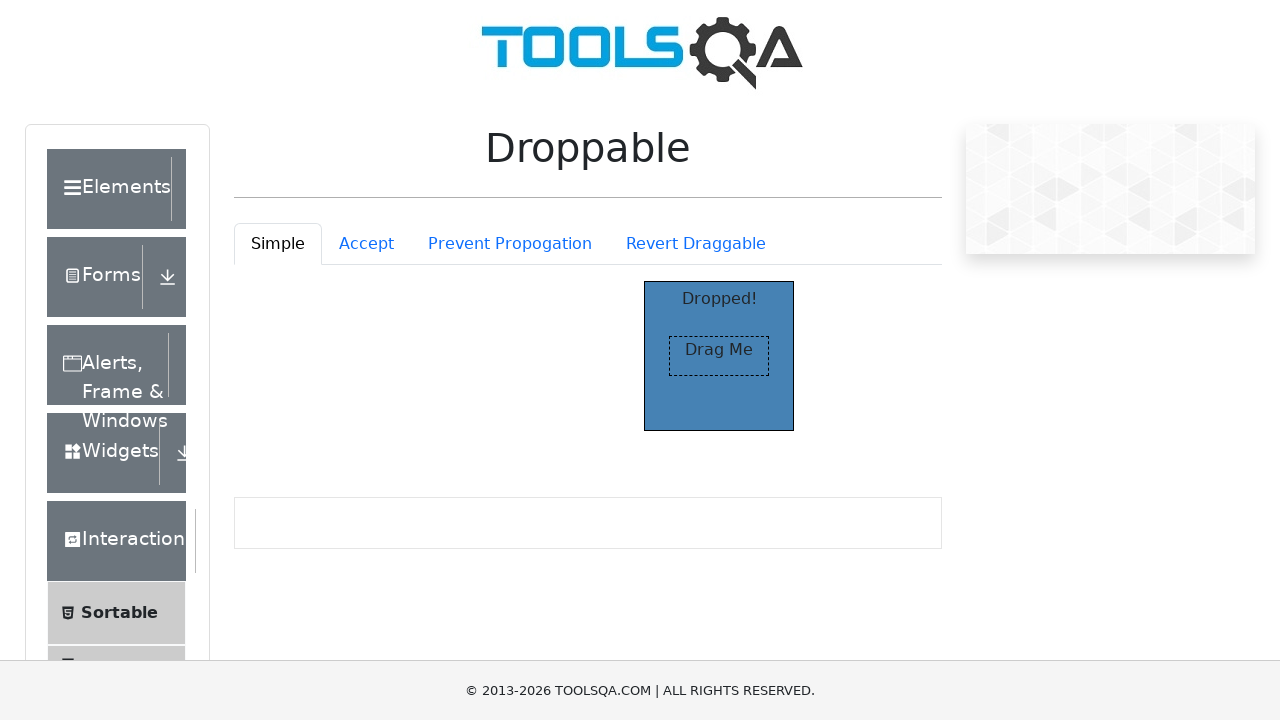

Verified success message 'Dropped!' appeared
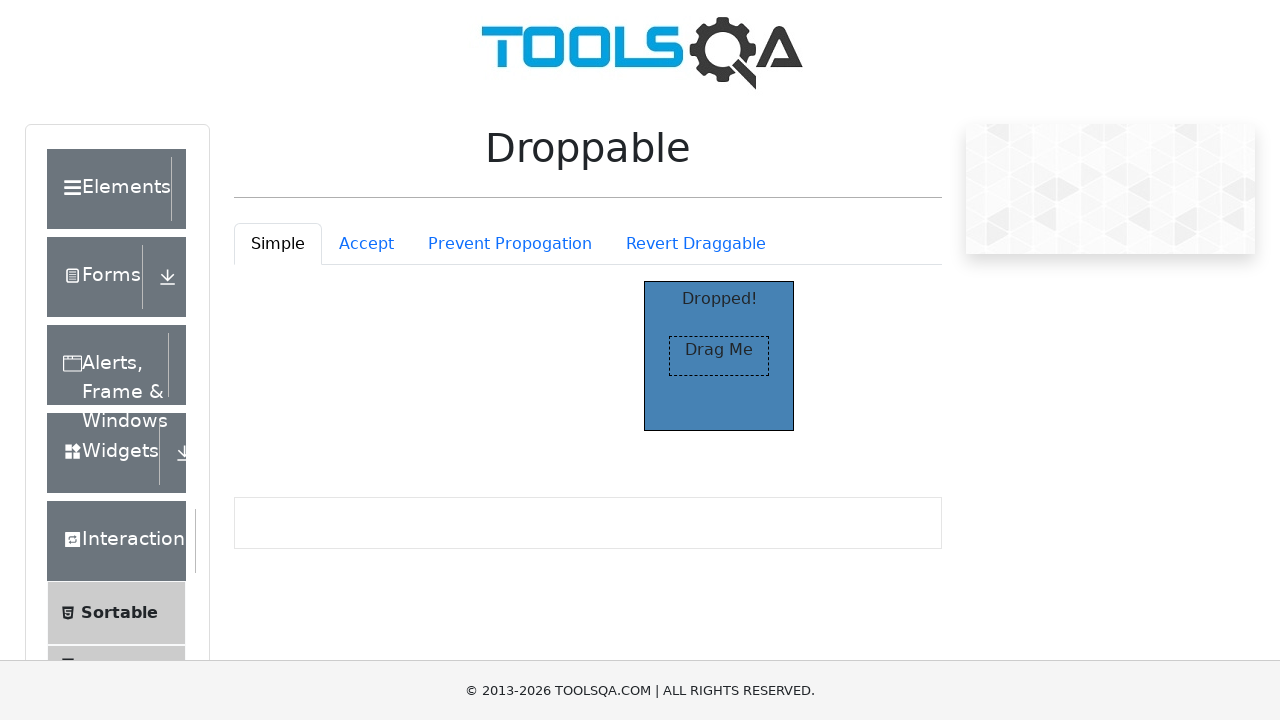

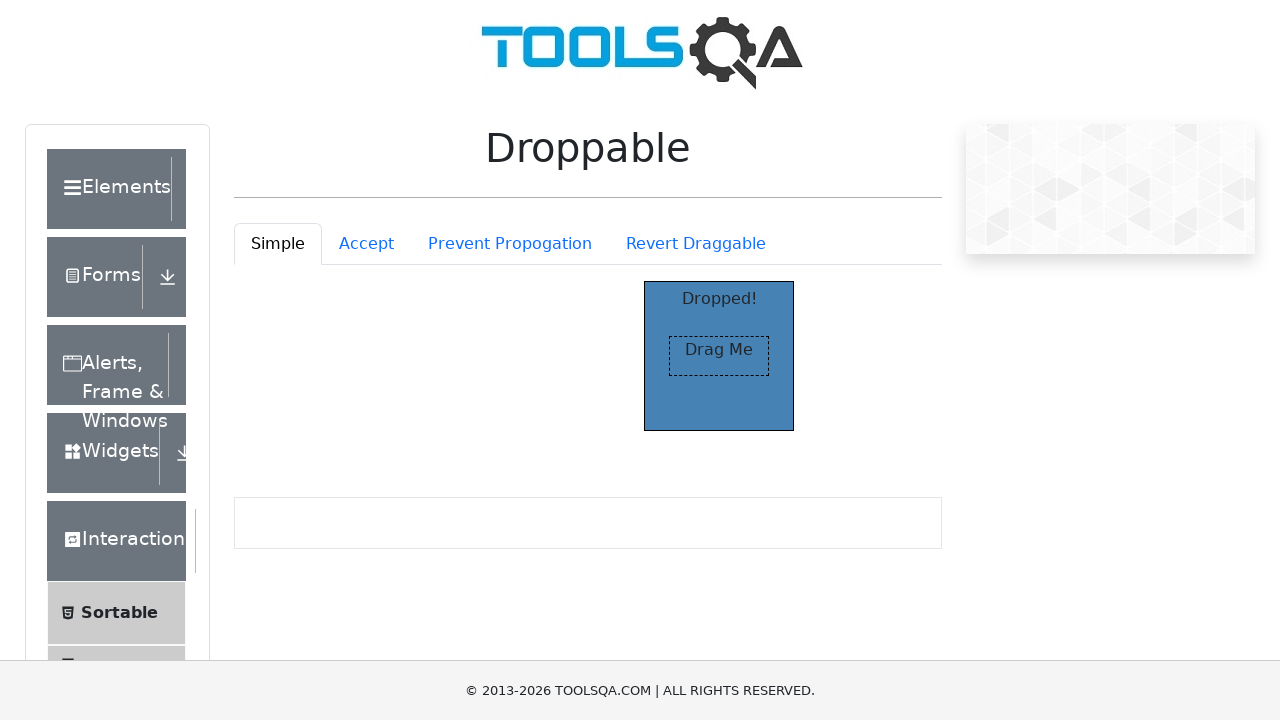